Tests opening a new browser tab, navigating to a different URL in the new tab, and verifying that two window handles exist.

Starting URL: https://the-internet.herokuapp.com/windows

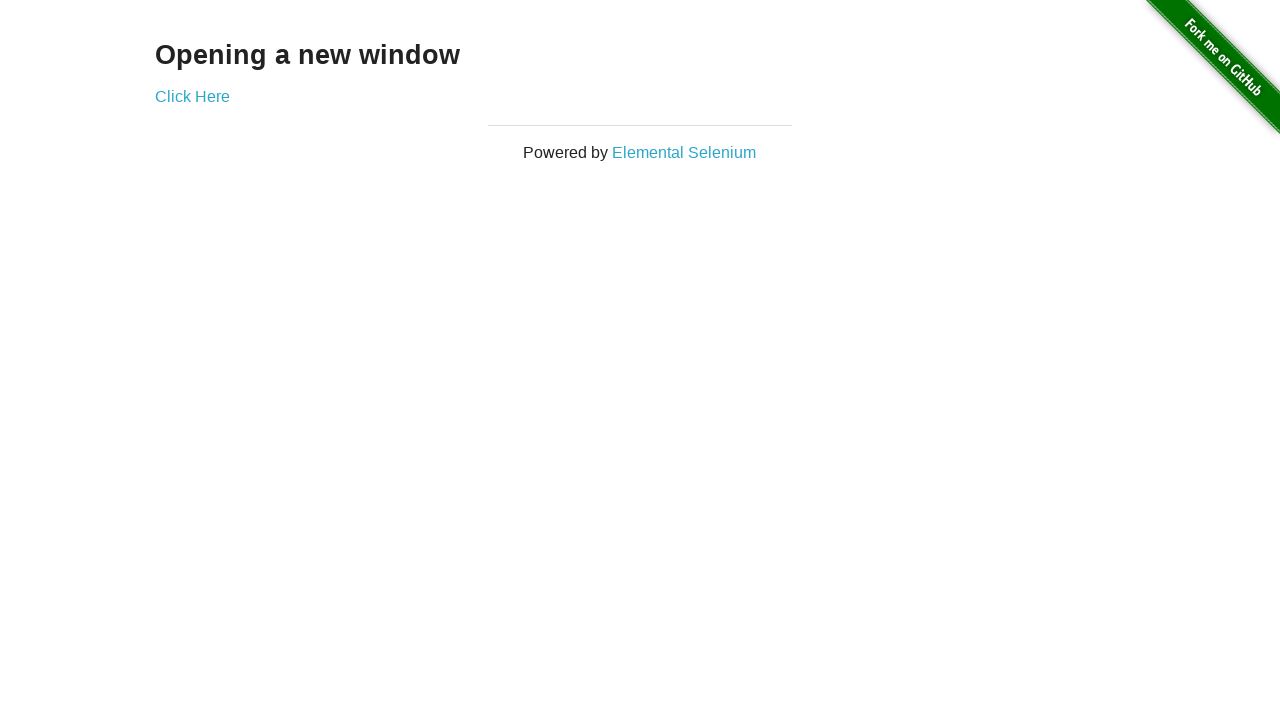

Opened a new browser tab
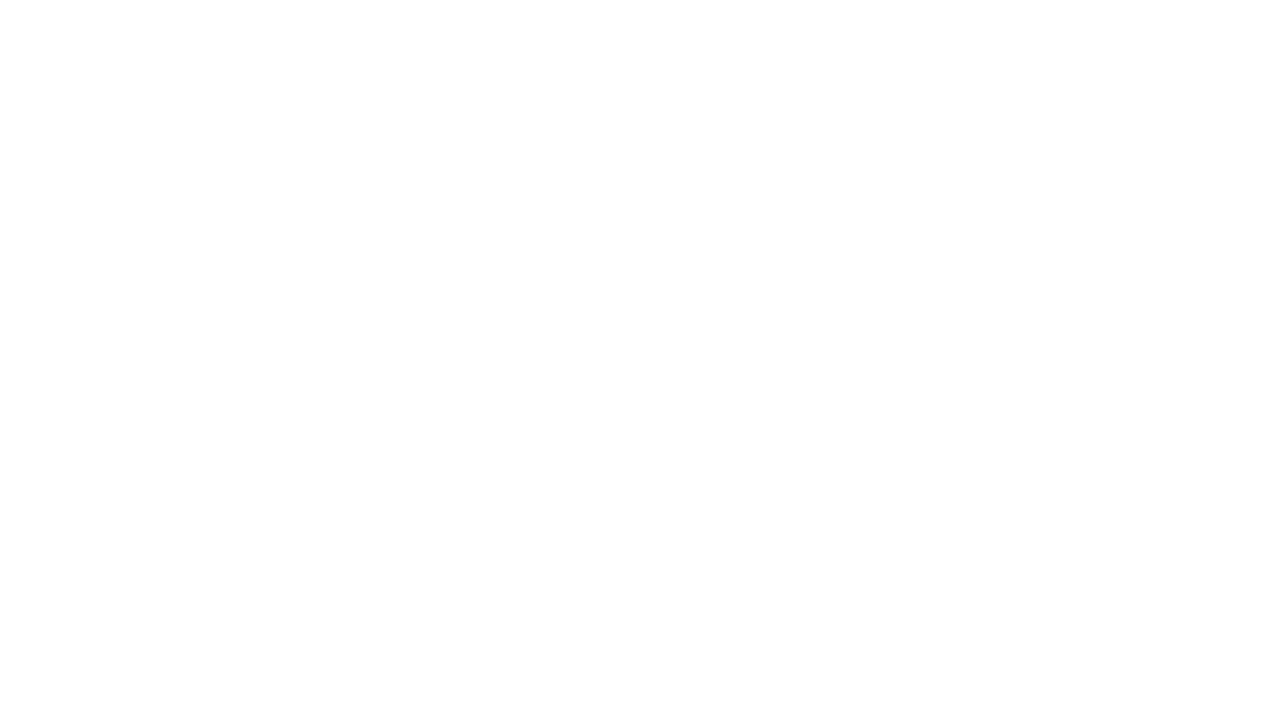

Navigated new tab to https://the-internet.herokuapp.com/typos
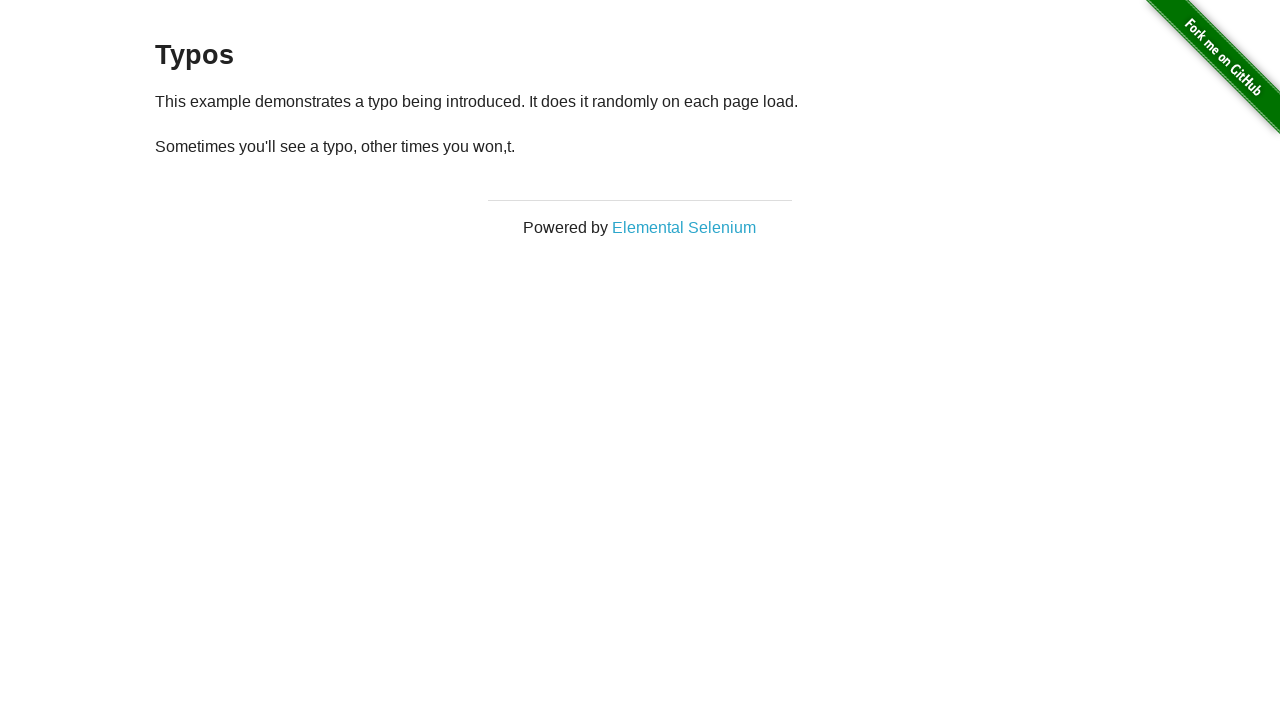

Verified that two browser tabs exist
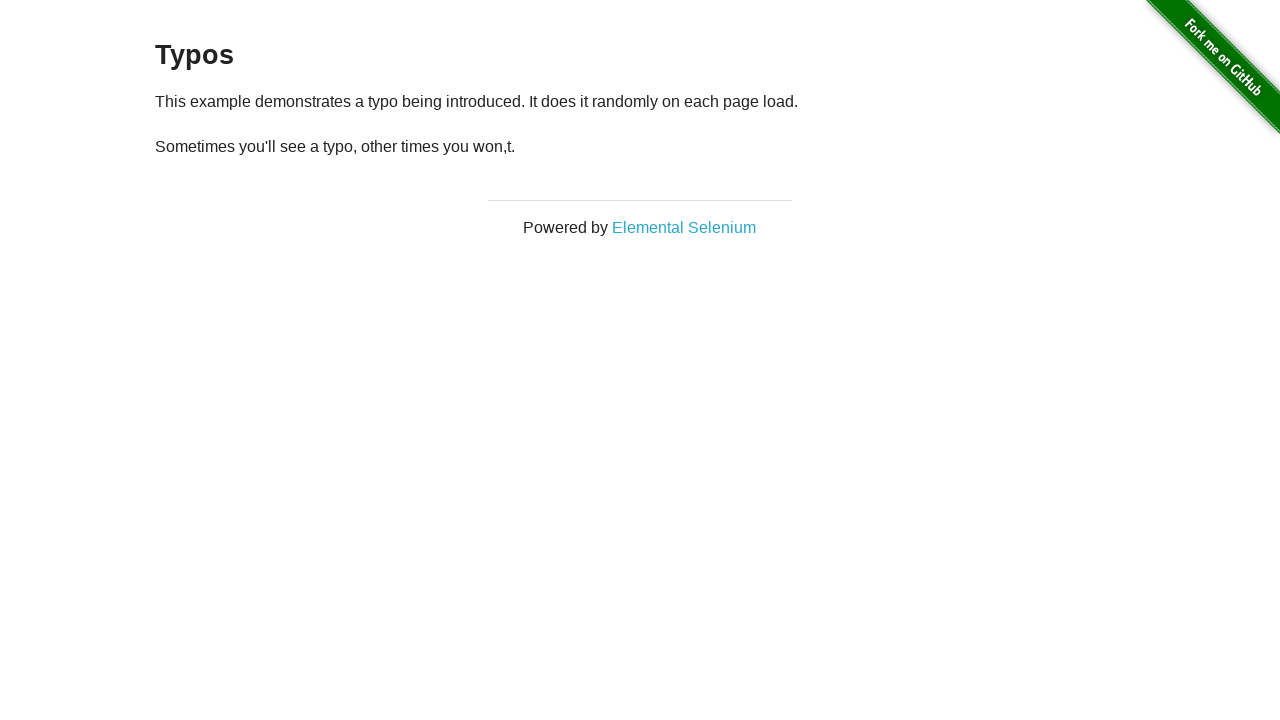

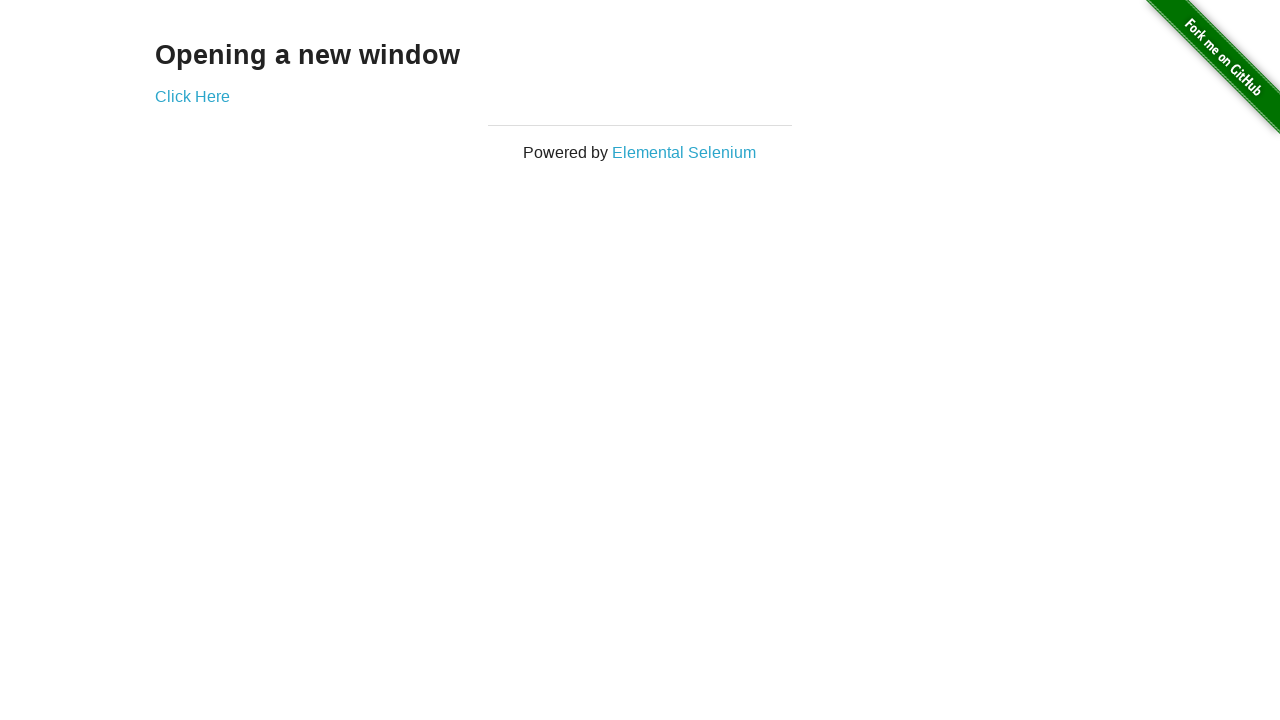